Tests file download functionality by navigating to a download page and clicking on a file link to initiate a download.

Starting URL: http://the-internet.herokuapp.com/download

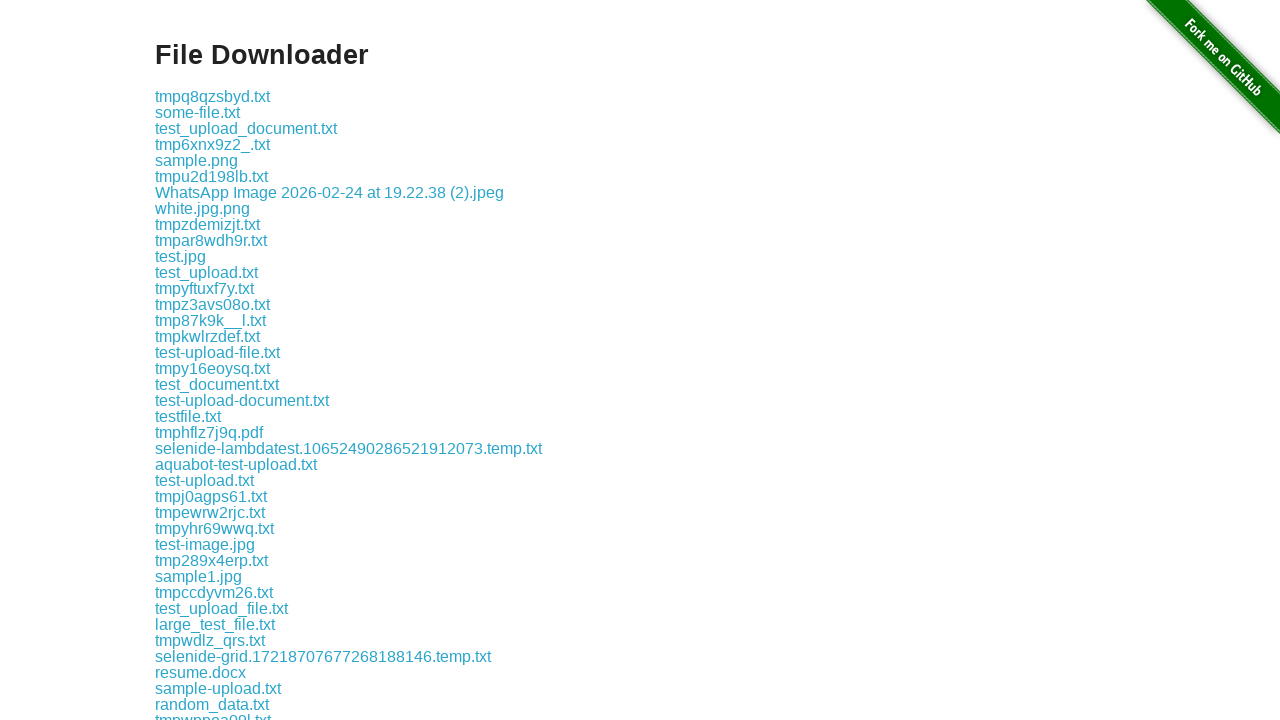

Clicked on the 16th download link to initiate file download at (208, 336) on xpath=//*[@id='content']/div/a[16]
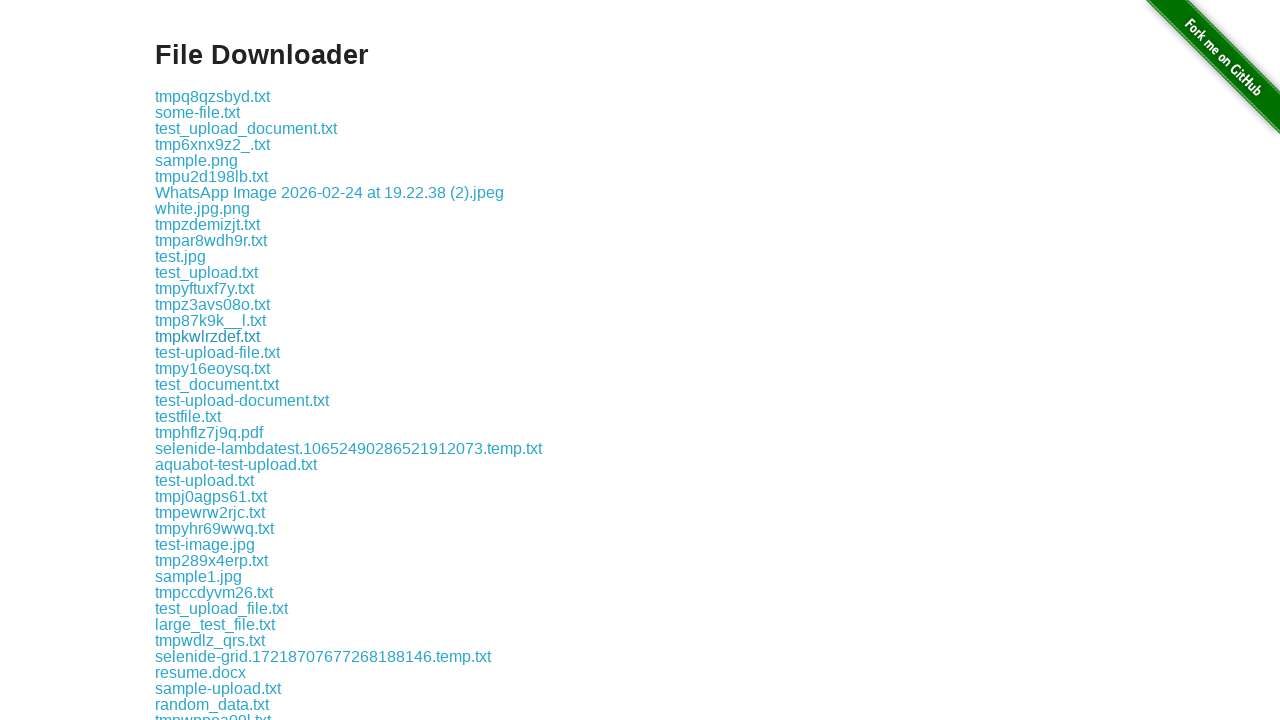

Waited 3 seconds for download to complete
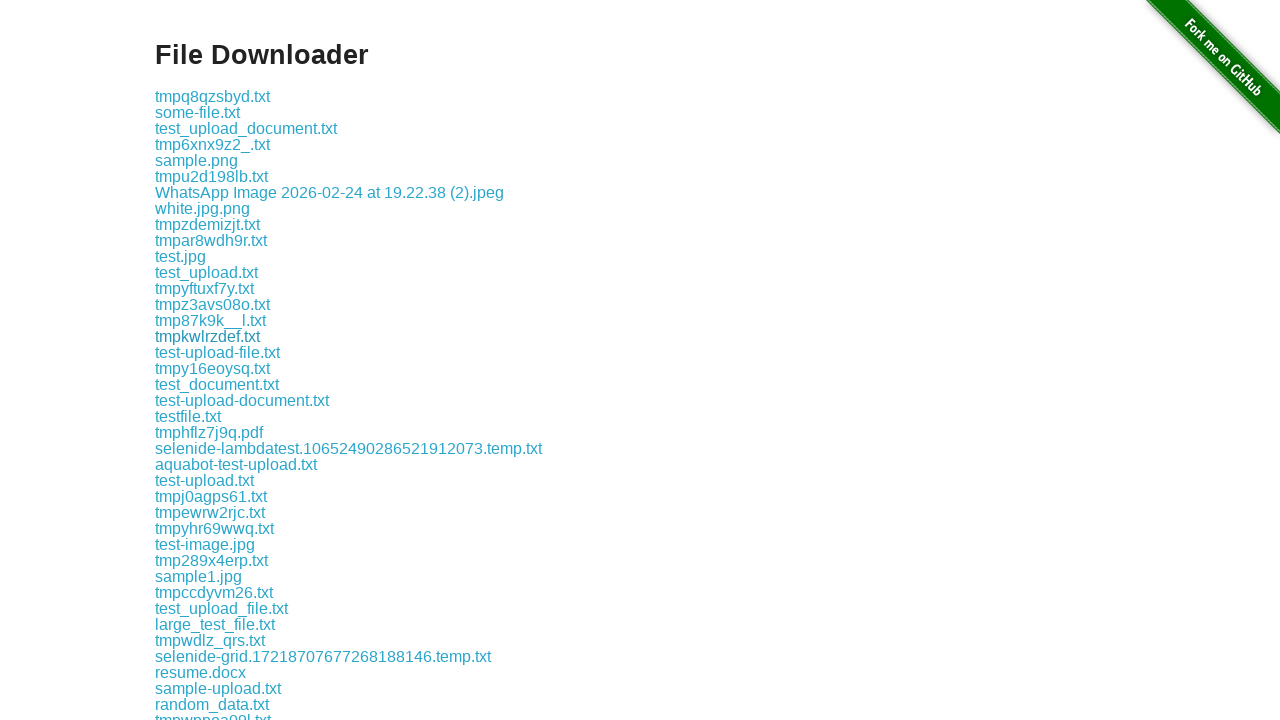

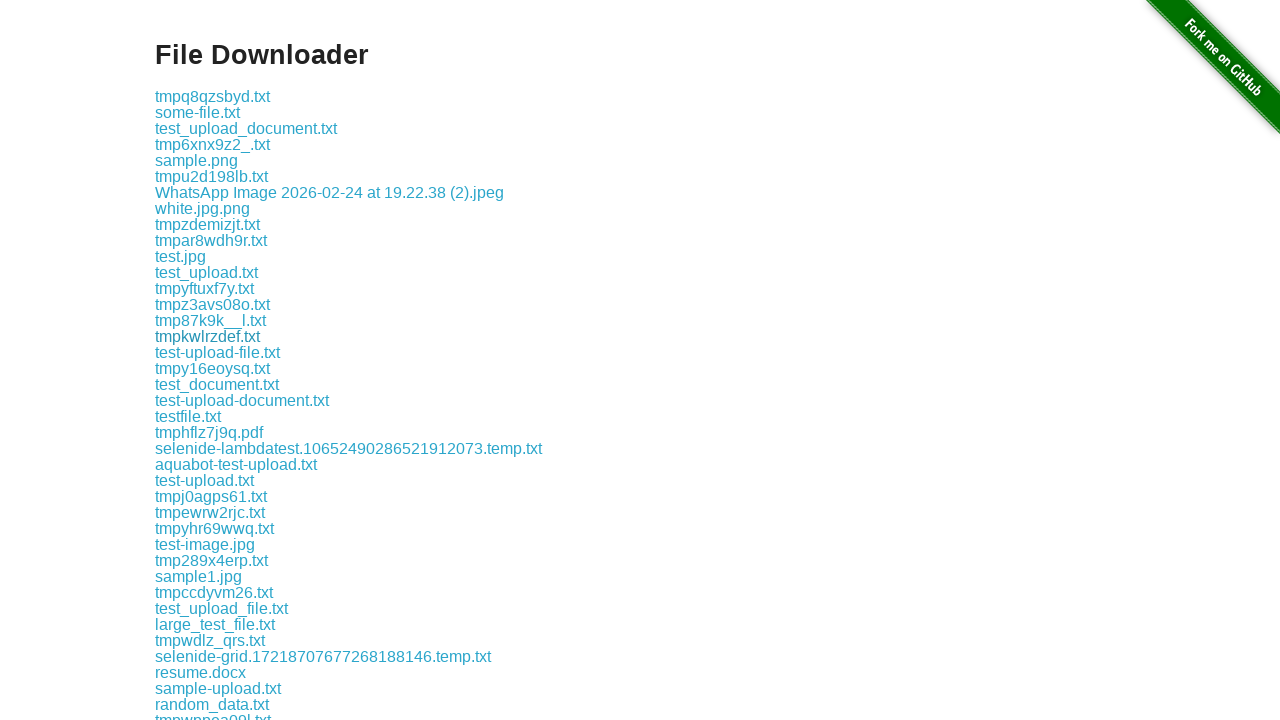